Navigates to Gmail and verifies the page title

Starting URL: https://gmail.com

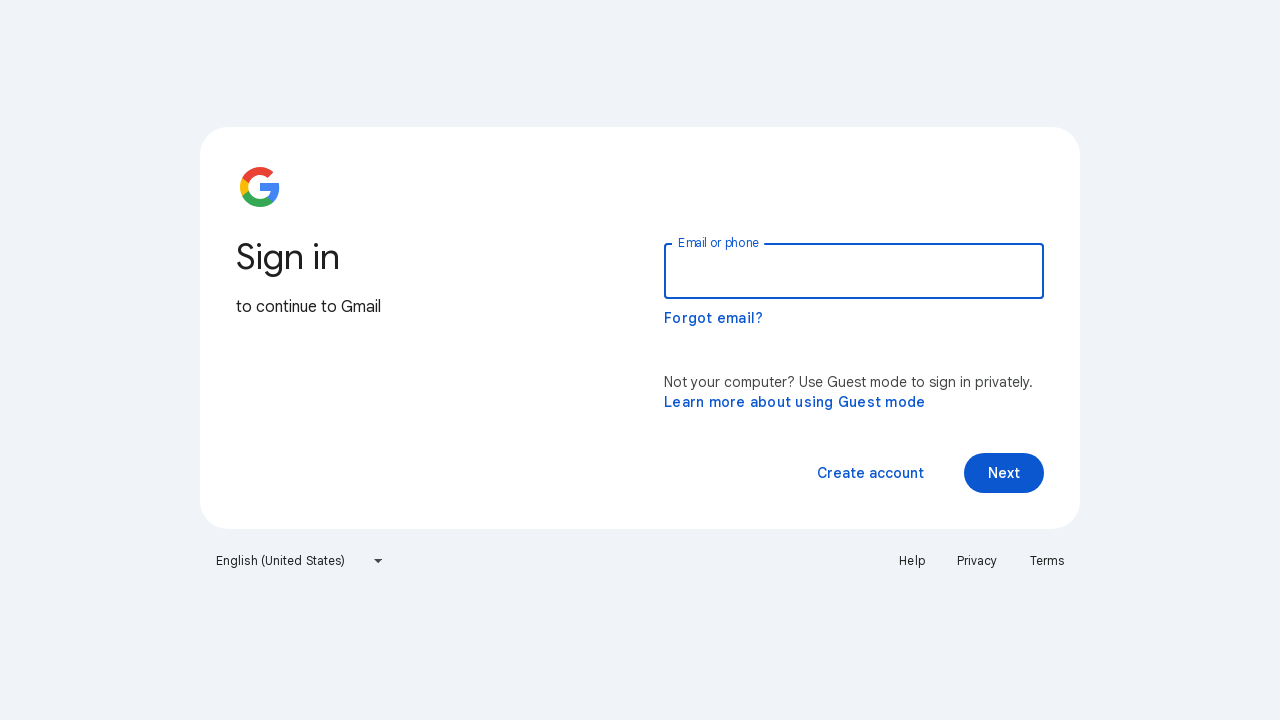

Navigated to Gmail at https://gmail.com
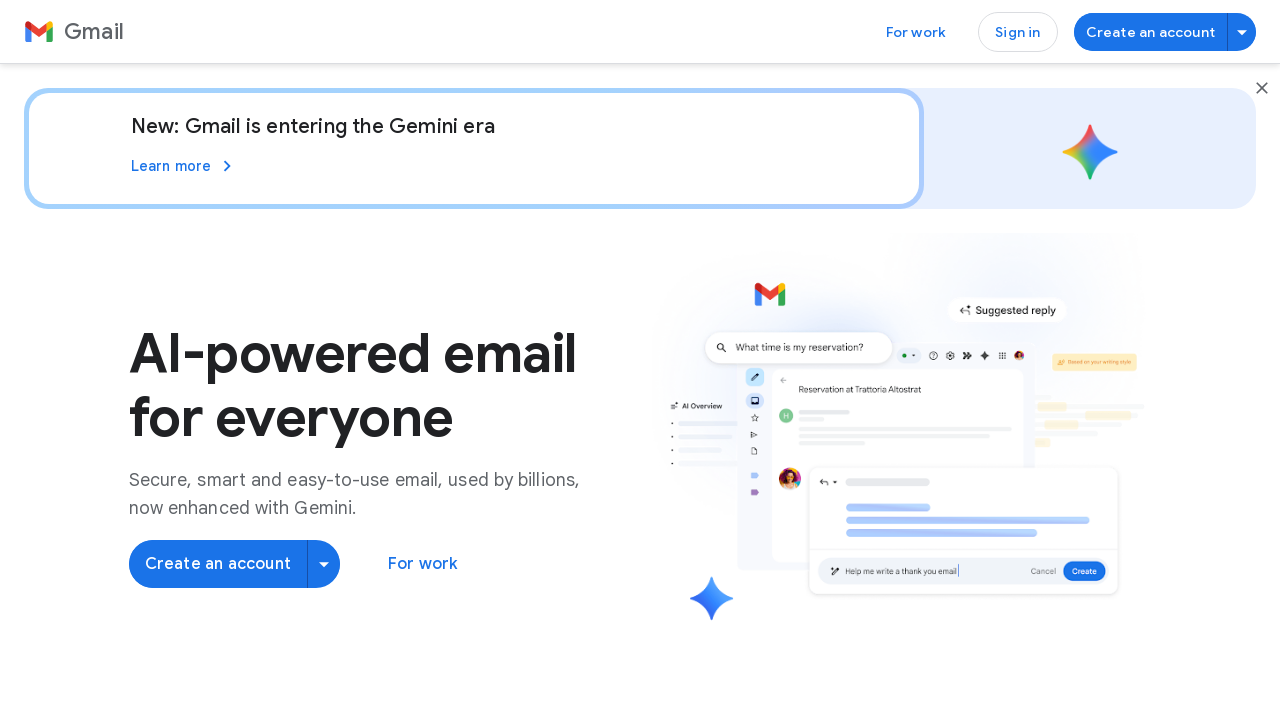

Retrieved page title: Gmail: Secure, AI-Powered Email for Everyone | Google Workspace
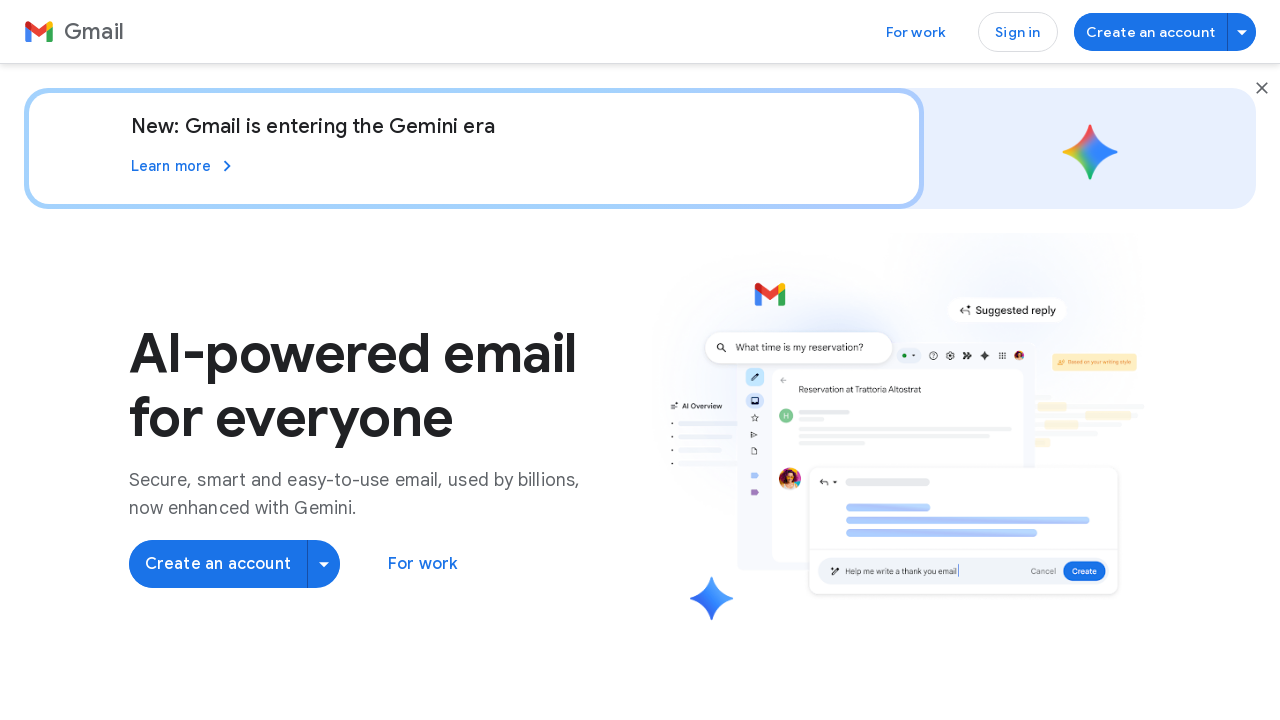

Title verification passed - Page title matches expected value
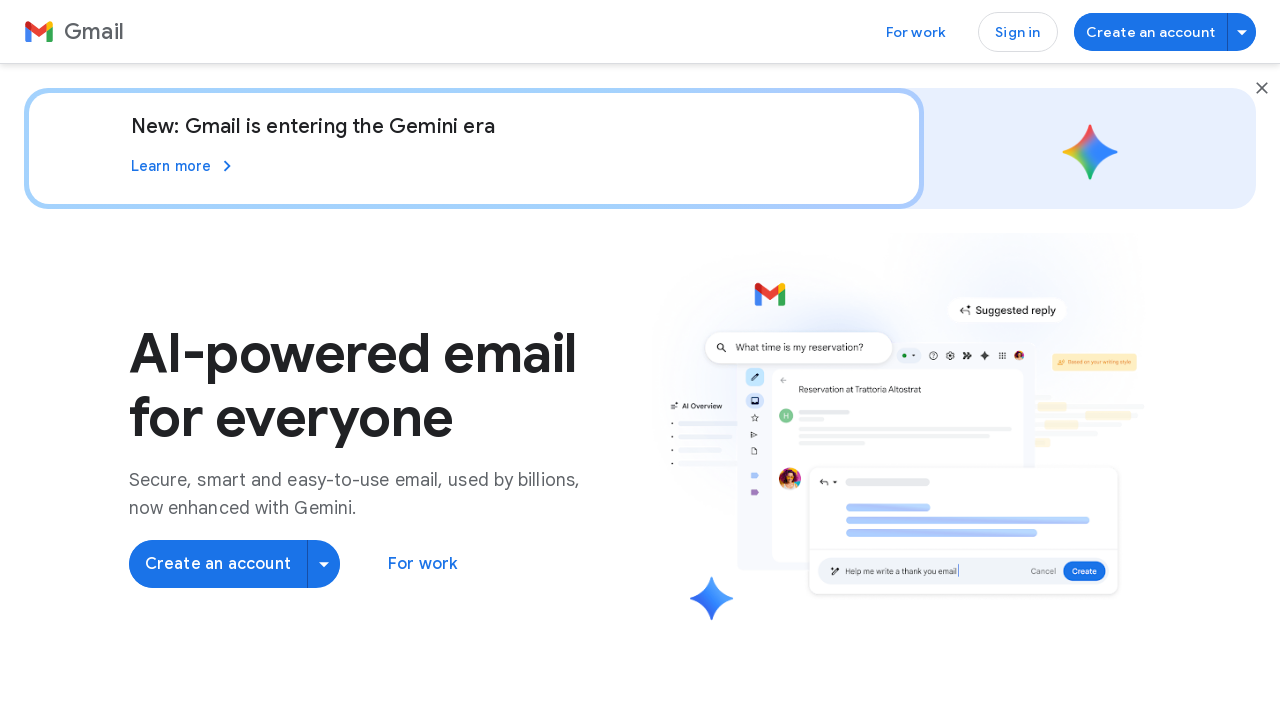

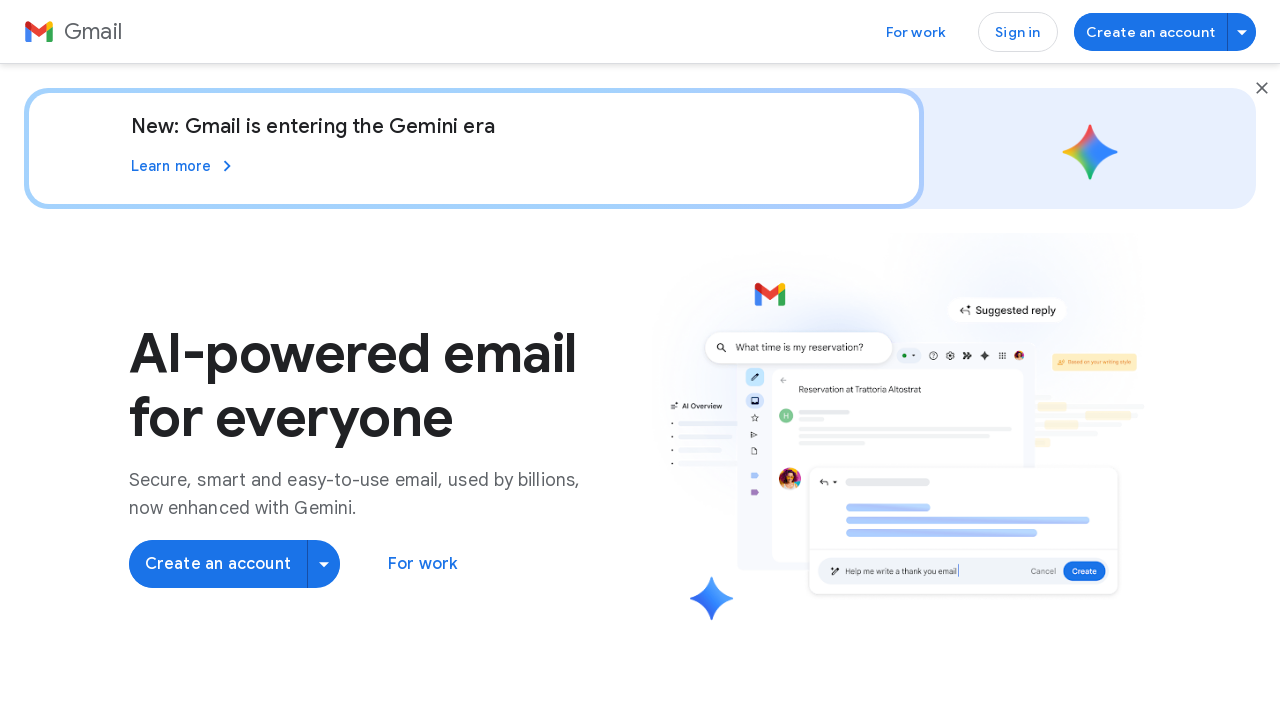